Tests browsing job categories on work.ua by navigating to IT category and applying filters for salary, experience level

Starting URL: https://www.work.ua/

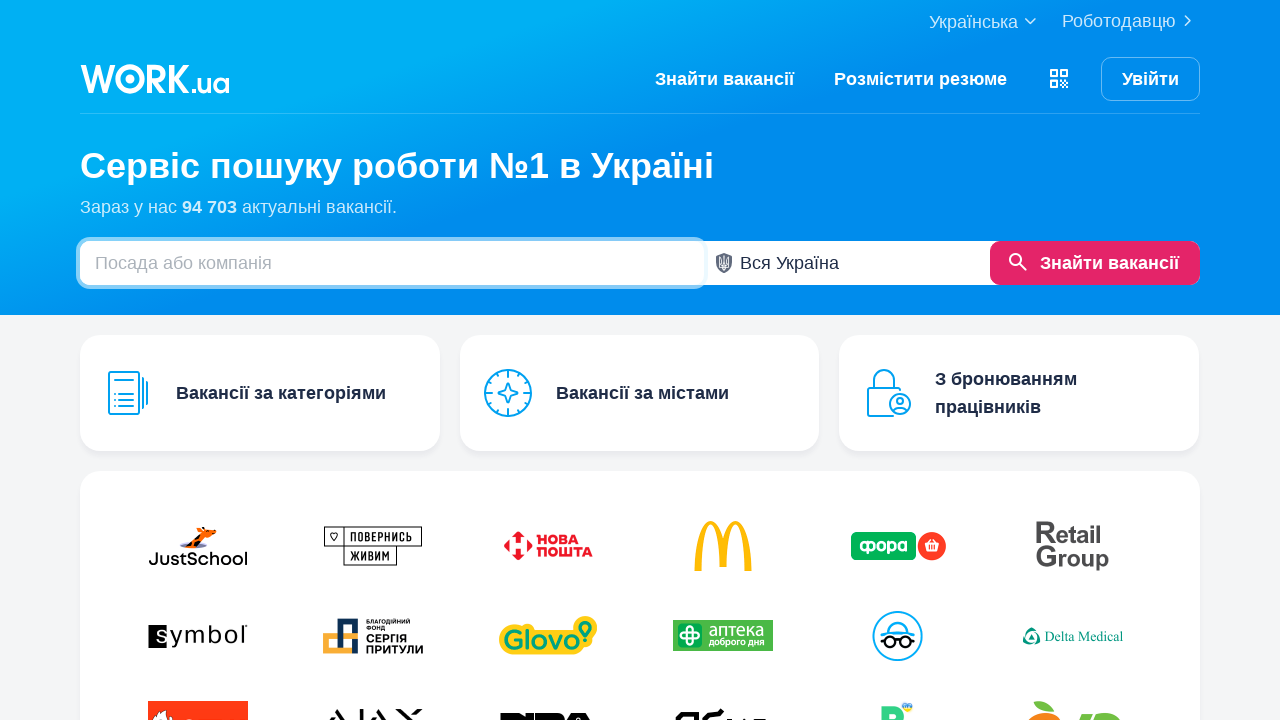

Clicked on job categories link at (260, 393) on internal:role=link[name="Вакансії за категоріями"i]
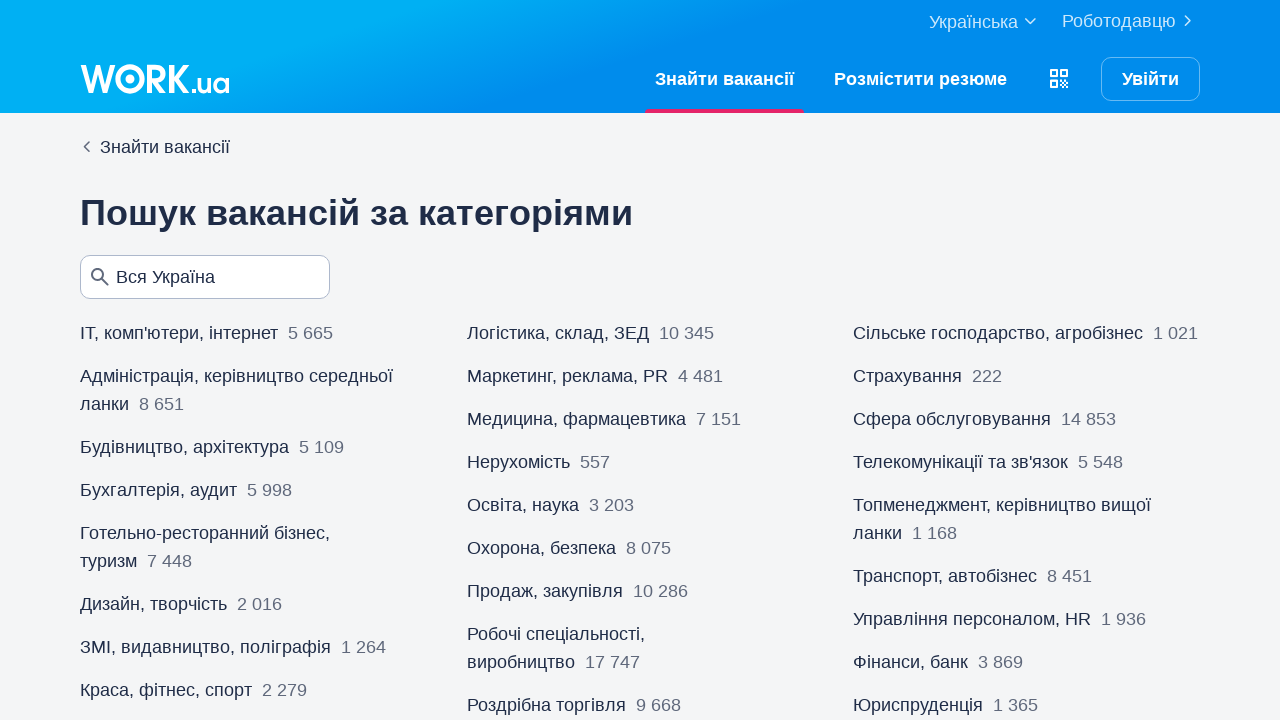

Selected IT category at (179, 333) on internal:role=link[name="IT, комп'ютери, інтернет"i]
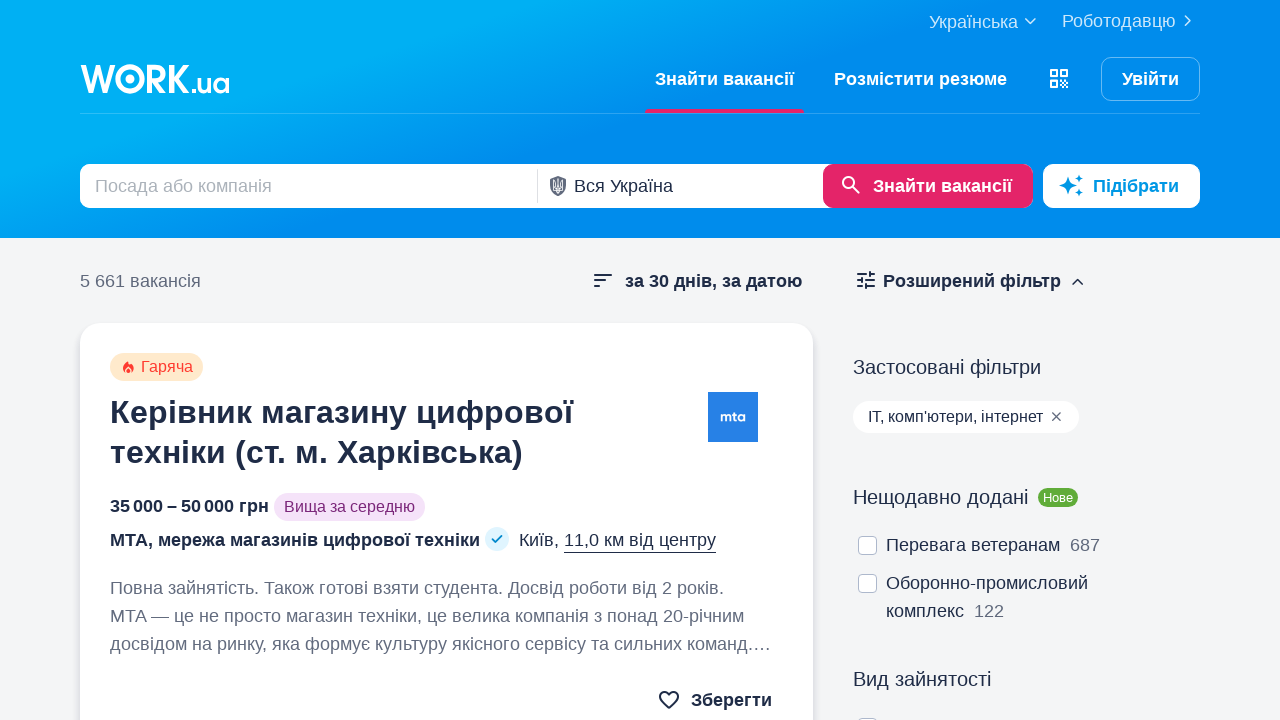

Checked filter checkbox with value 74 at (867, 711) on input[value="74"][type="checkbox"]
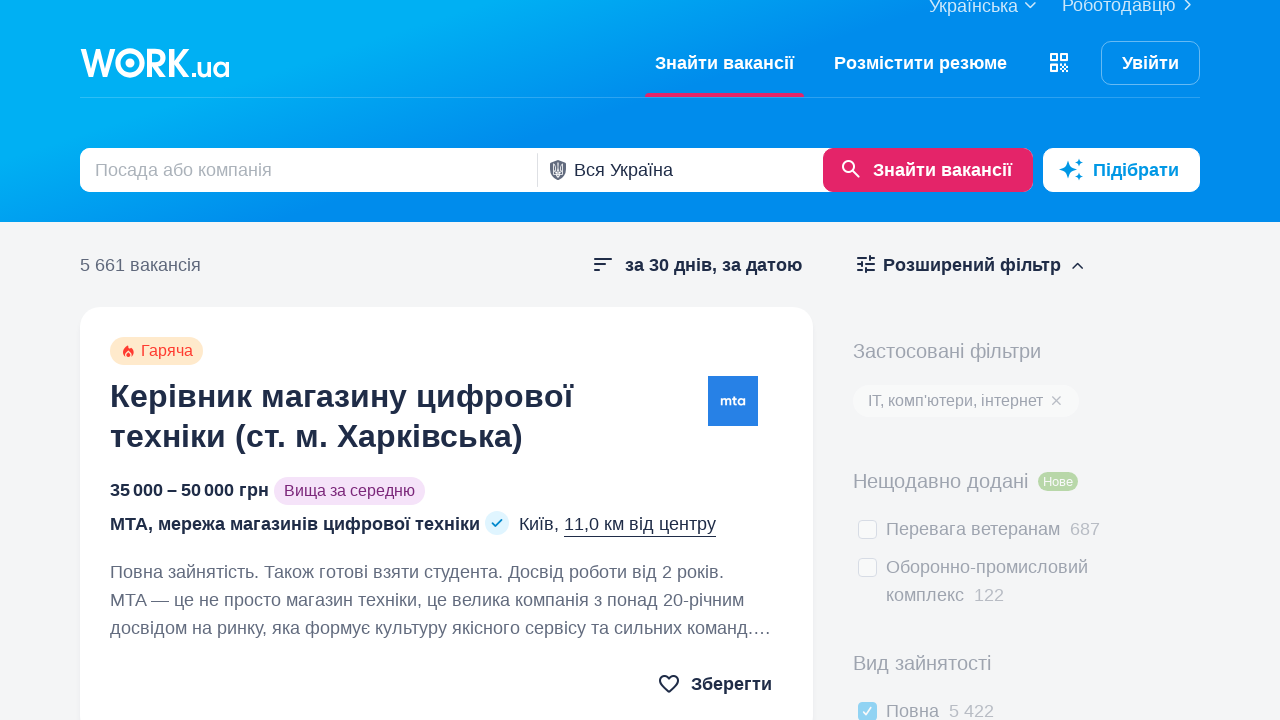

Selected salary filter option 4 on #salaryfrom_selection
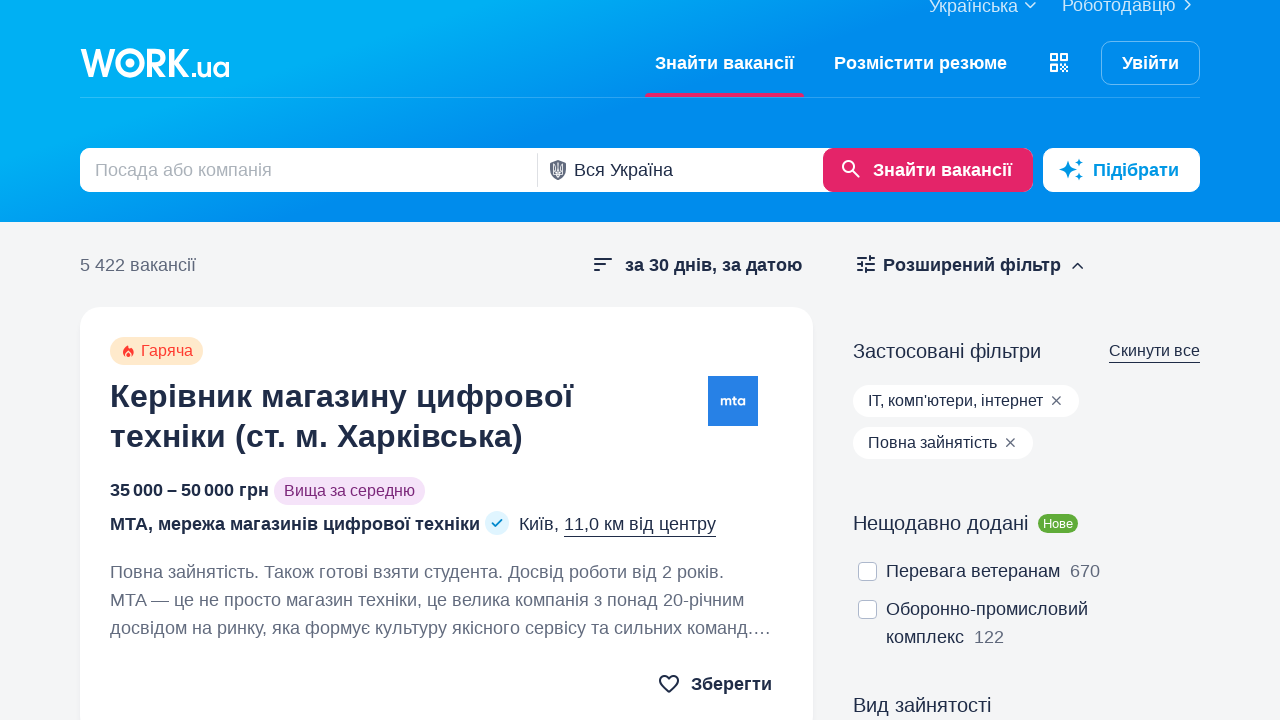

Checked no experience required option at (867, 360) on internal:label="\u041a\u0430\u043d\u0434\u0438\u0434\u0430\u0442\u0430\u043c \u0
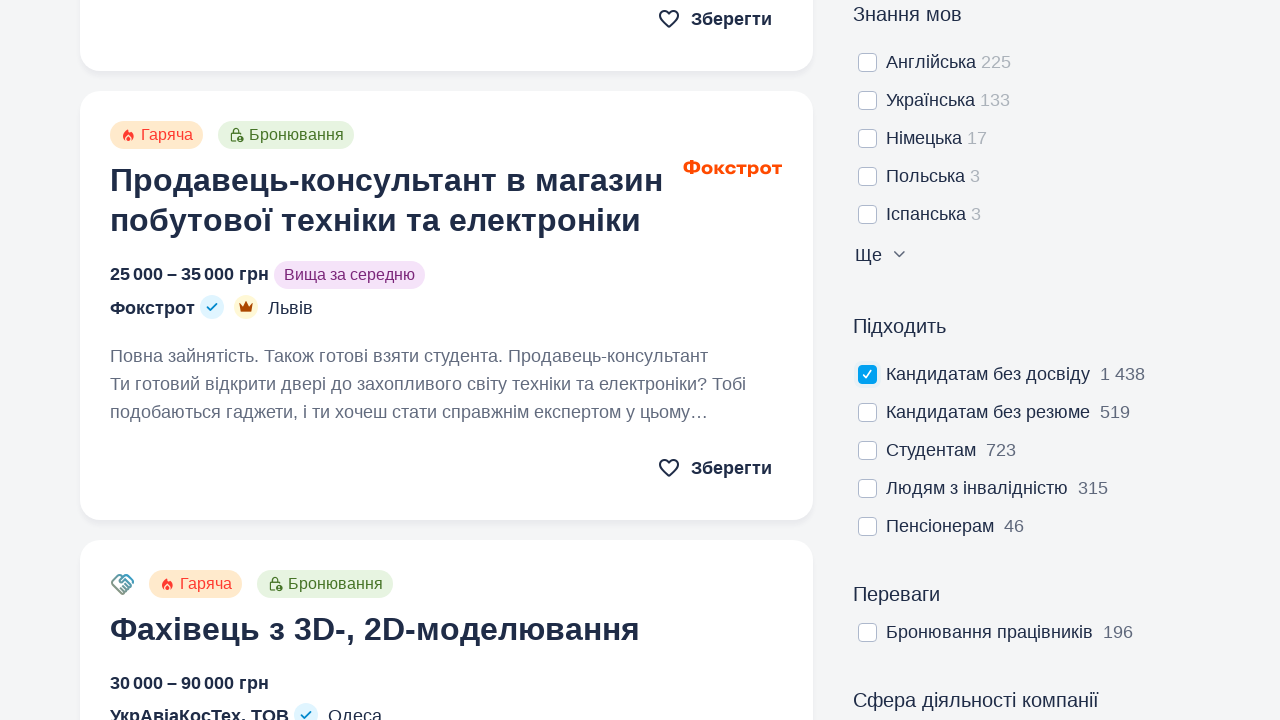

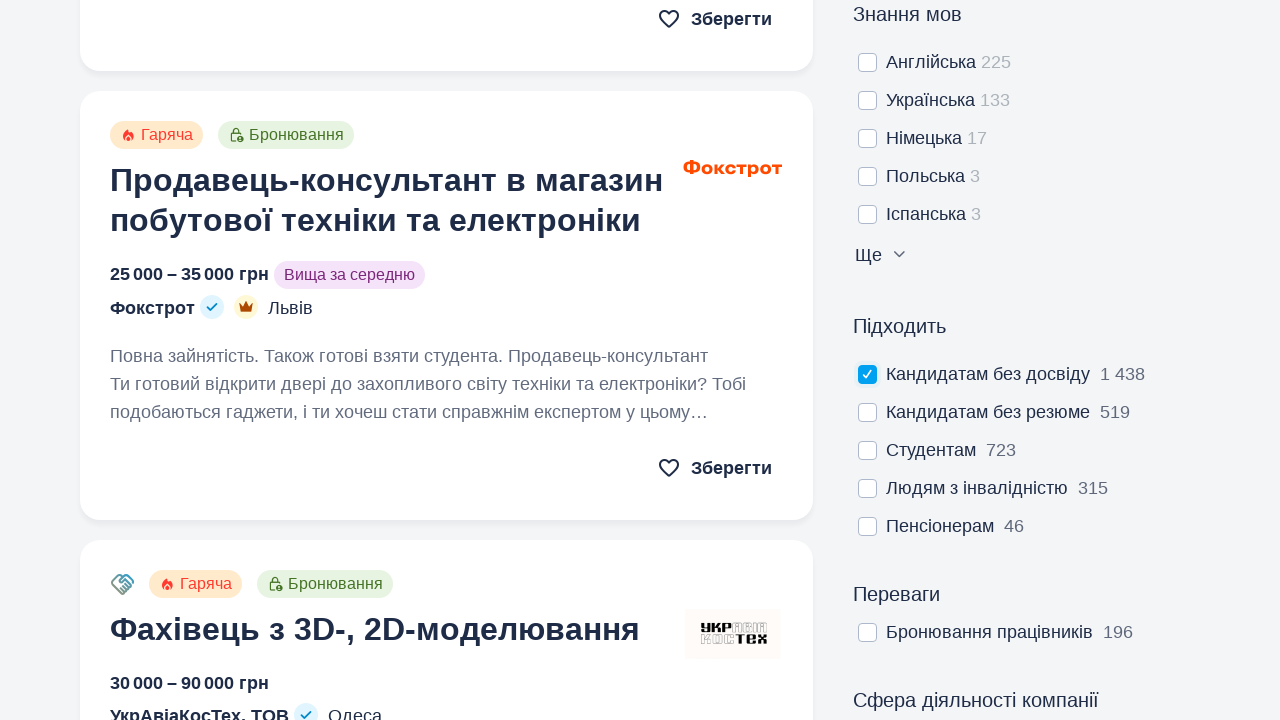